Tests scrolling functionality on a practice automation page, including window scrolling and scrolling within a fixed table element

Starting URL: https://rahulshettyacademy.com/AutomationPractice/

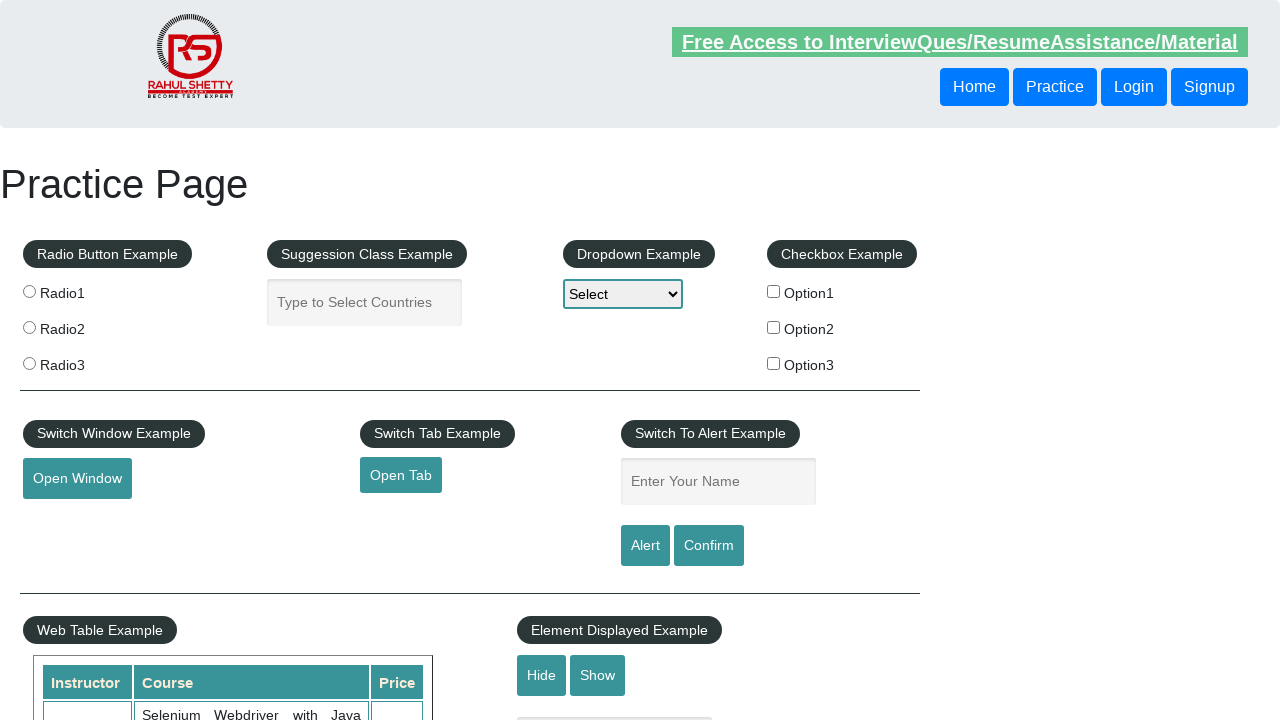

Scrolled main window down by 500 pixels
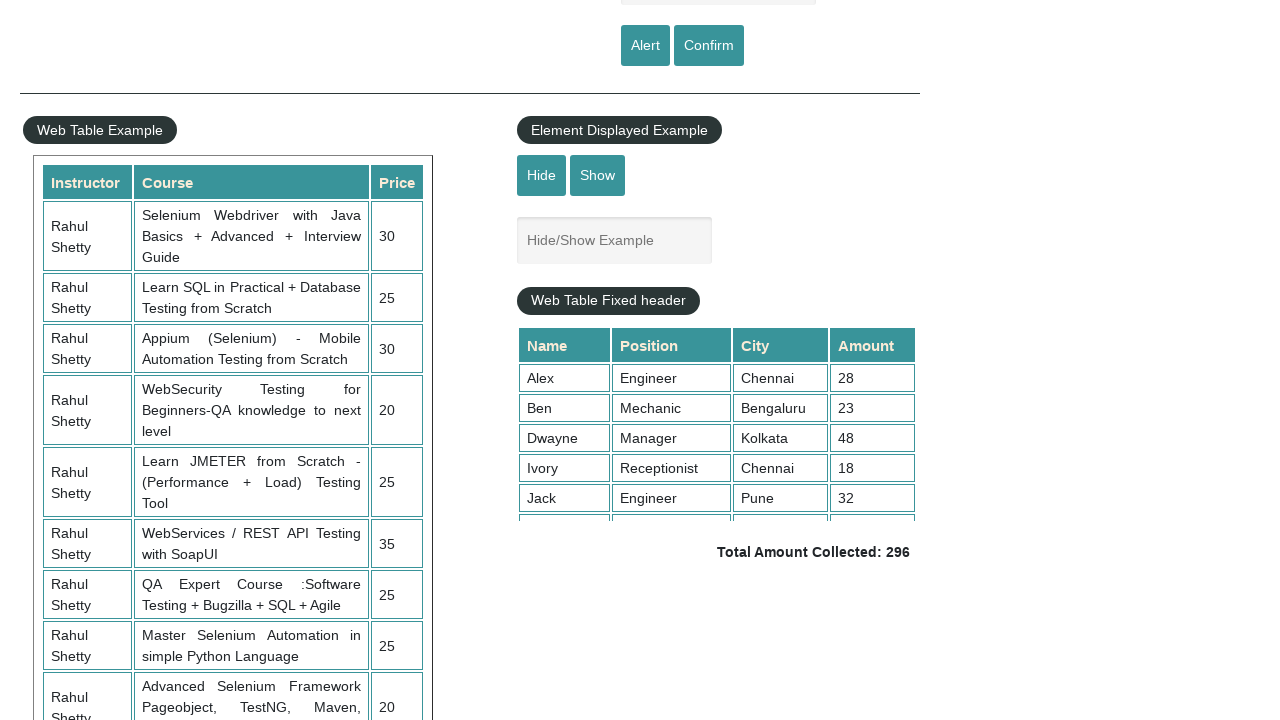

Waited 2 seconds for scroll to complete
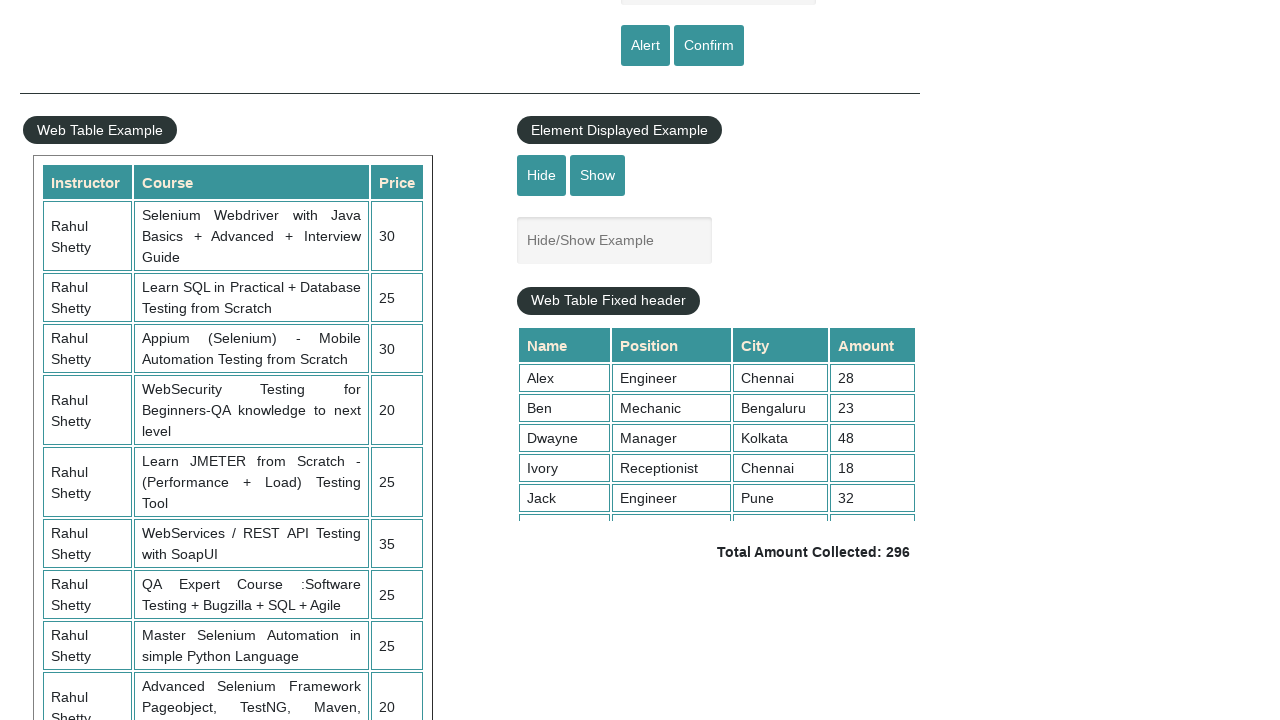

Scrolled fixed table element to position 5000
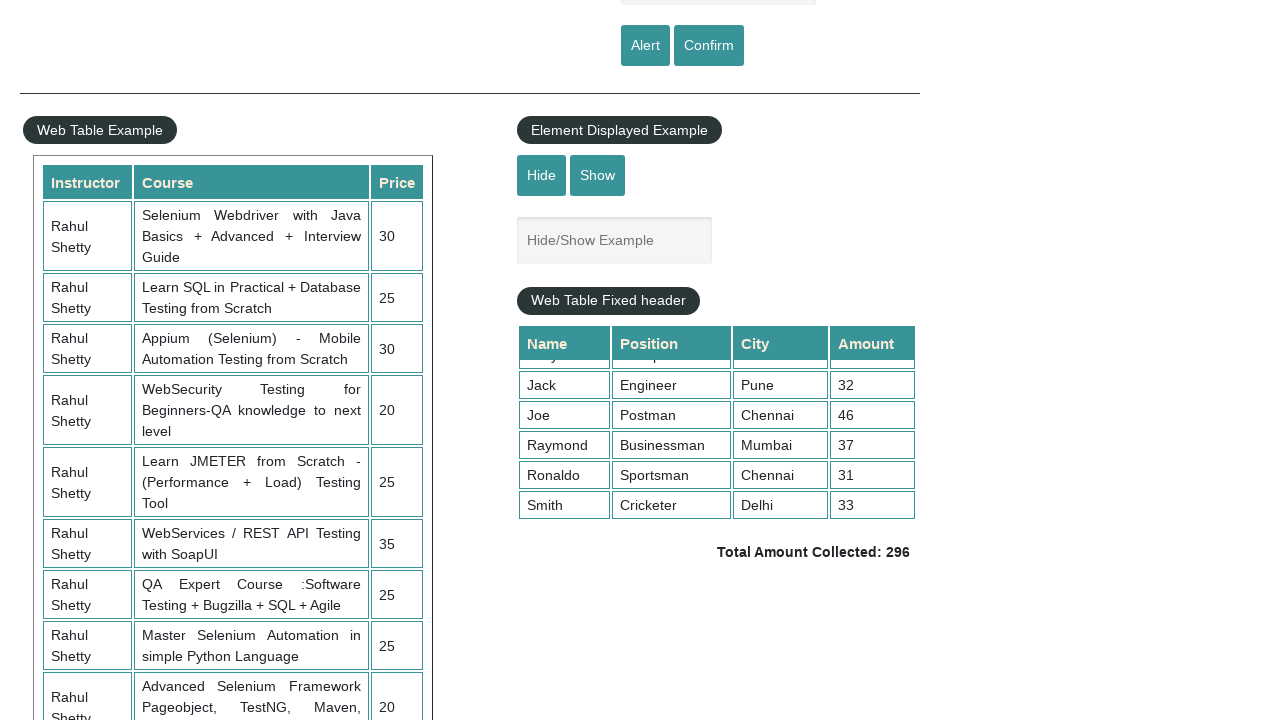

Table fully scrolled and 4th column elements located
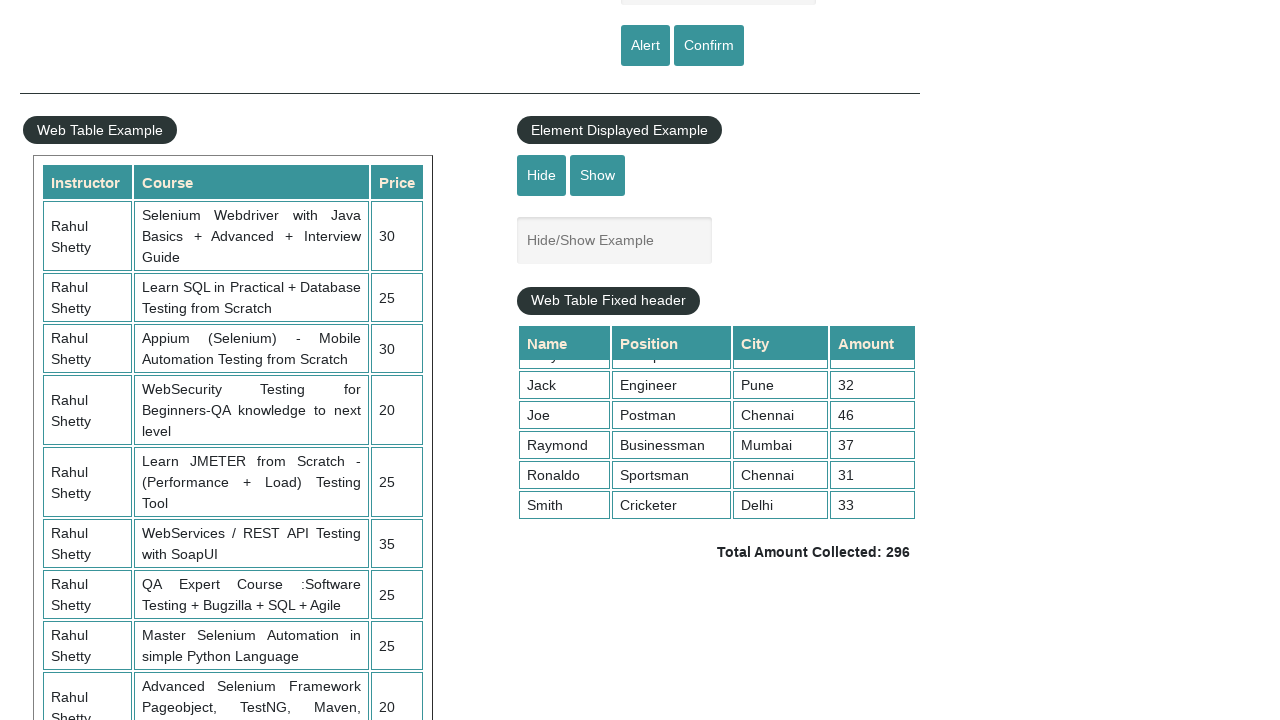

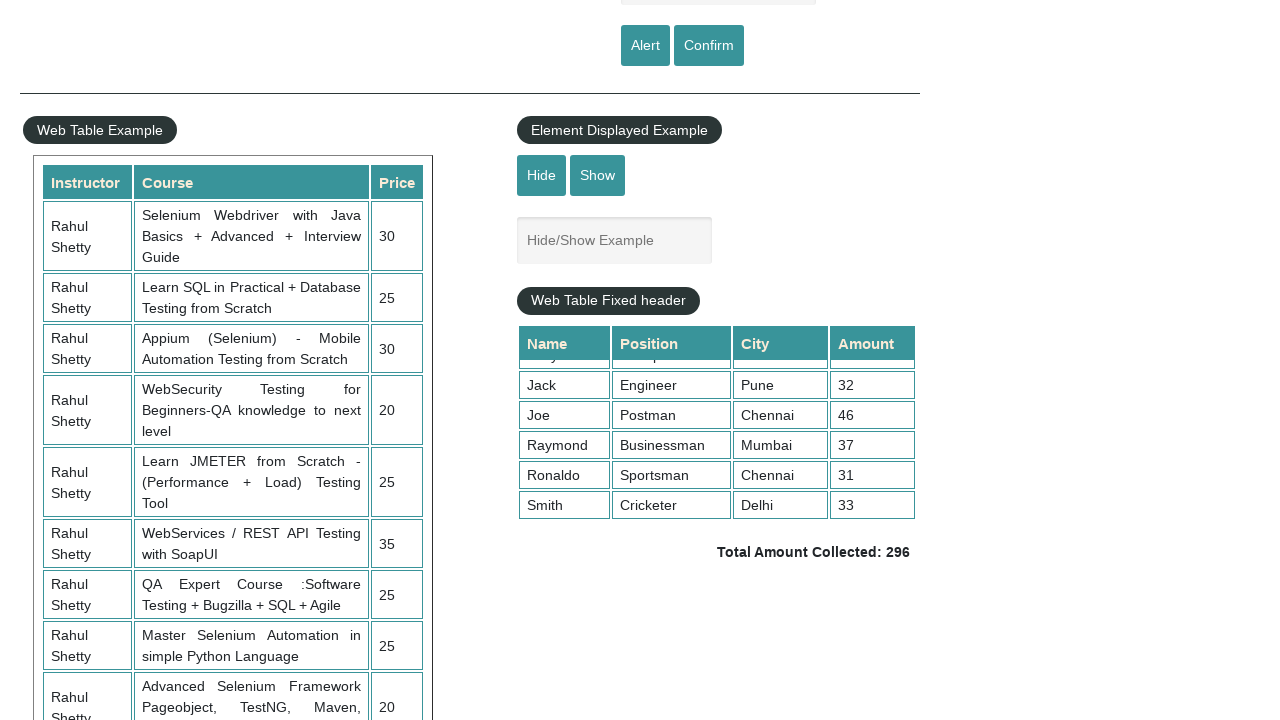